Tests right-click context menu functionality by performing a right-click action on an element and verifying the context menu appears with a copy option

Starting URL: http://swisnl.github.io/jQuery-contextMenu/demo.html

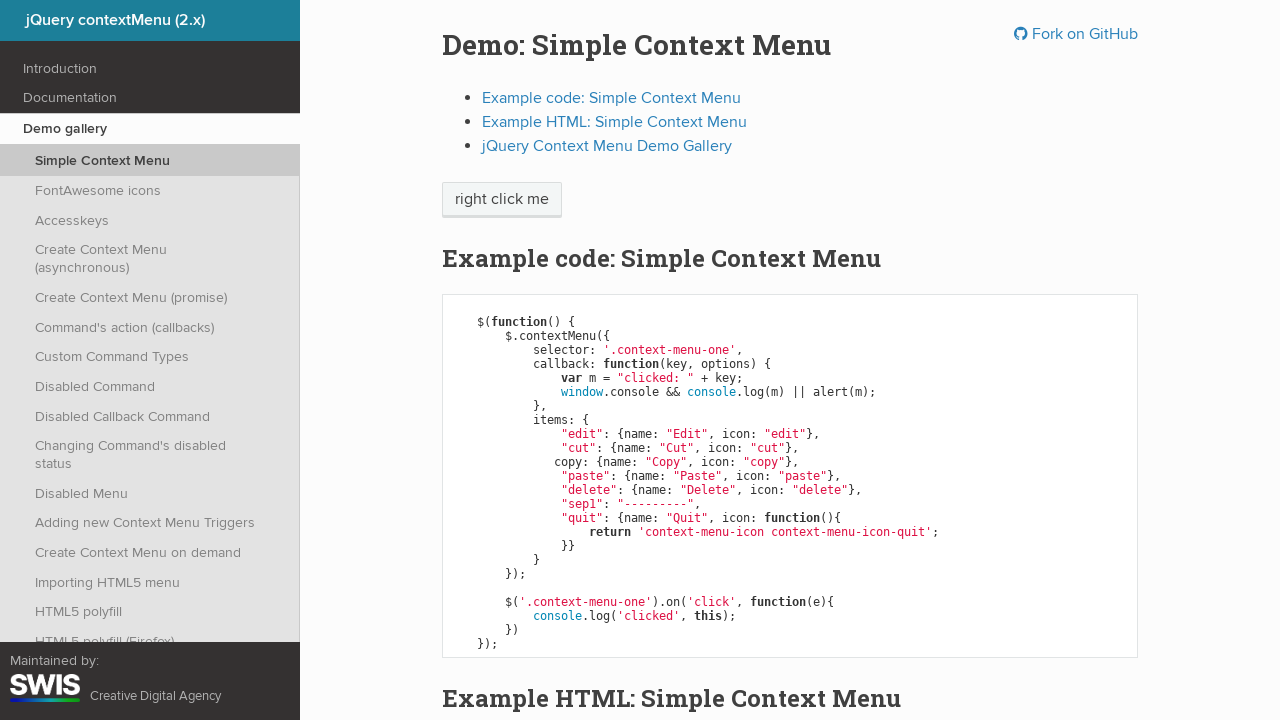

Waited for context menu element to load
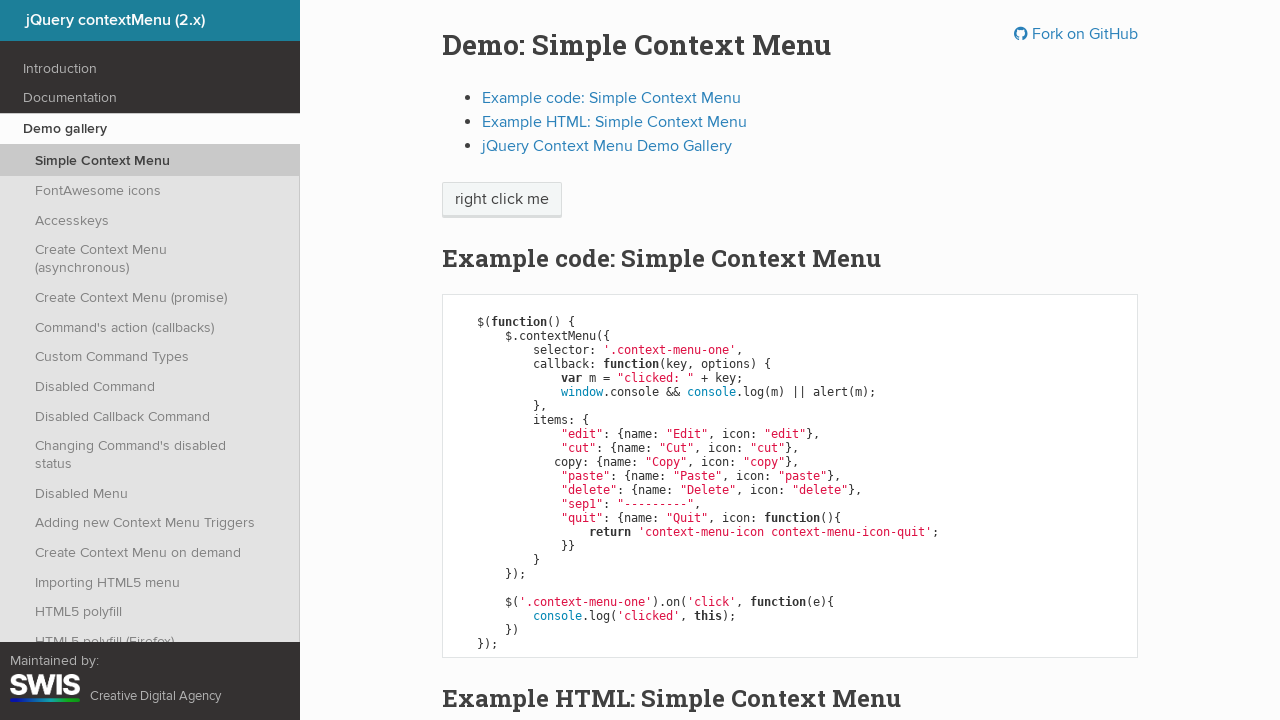

Located the element to right-click
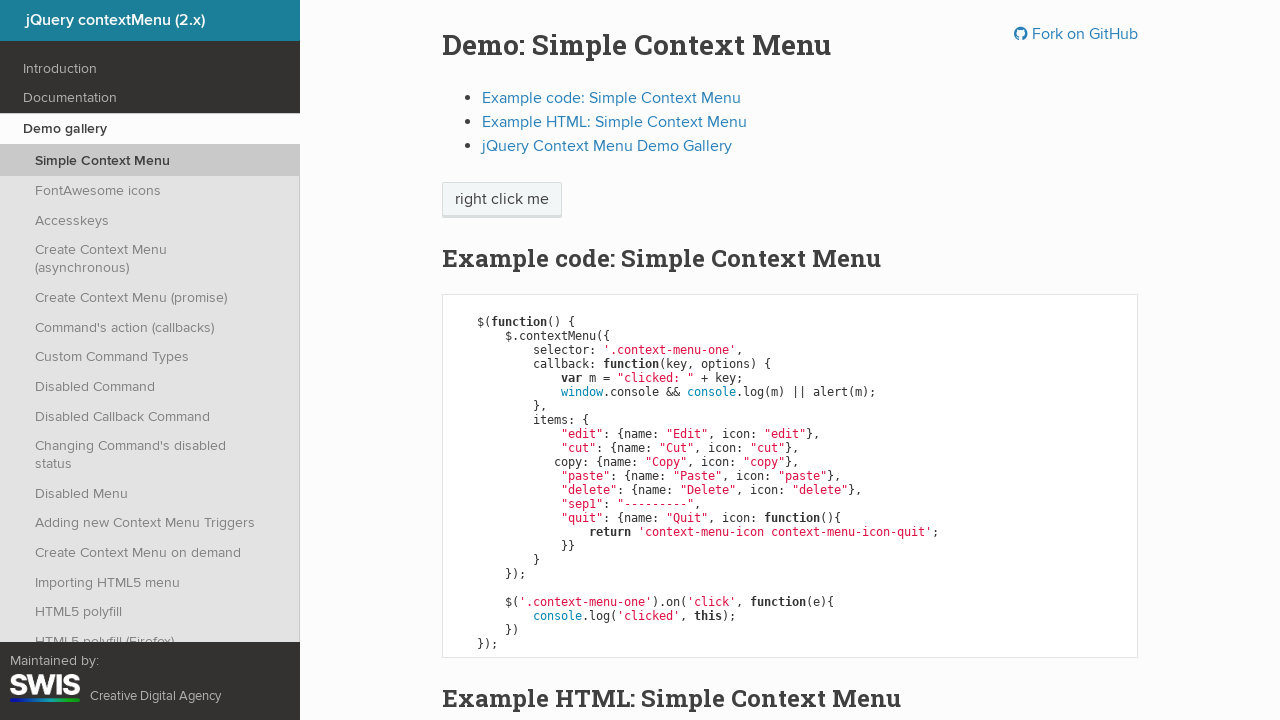

Performed right-click on context menu element at (502, 200) on .context-menu-one
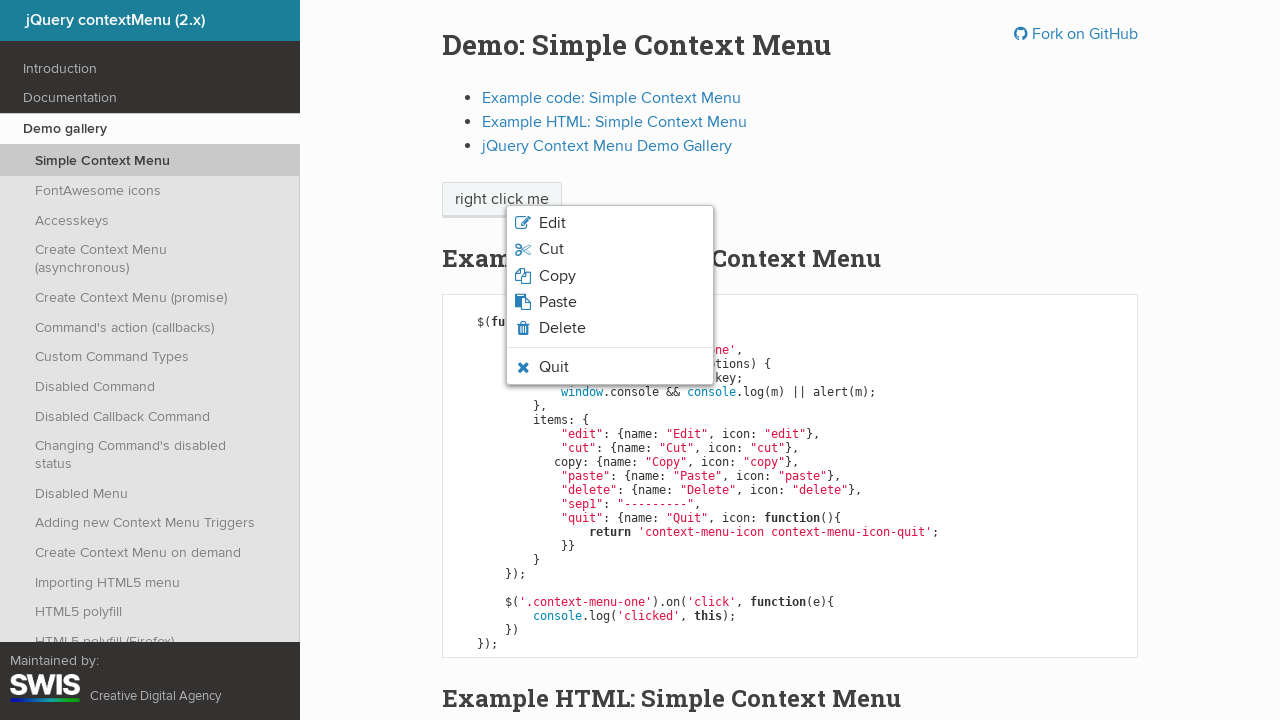

Context menu appeared with copy option visible
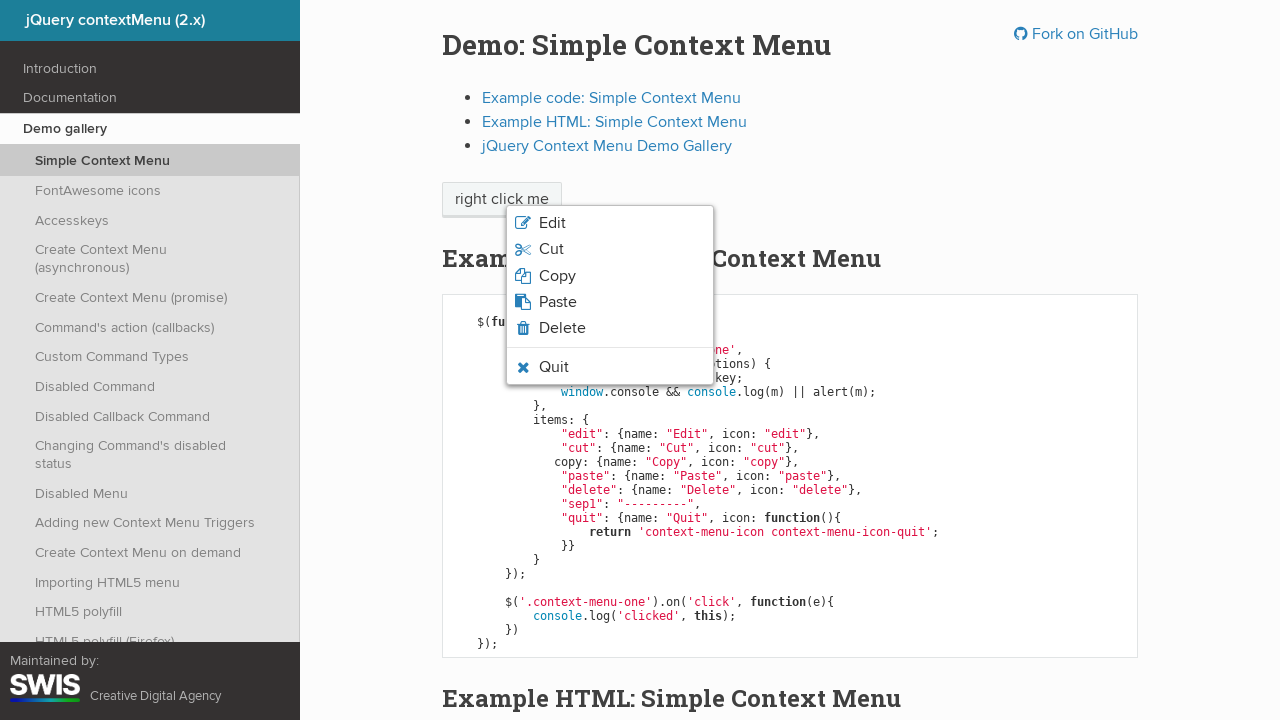

Retrieved copy option text content from context menu
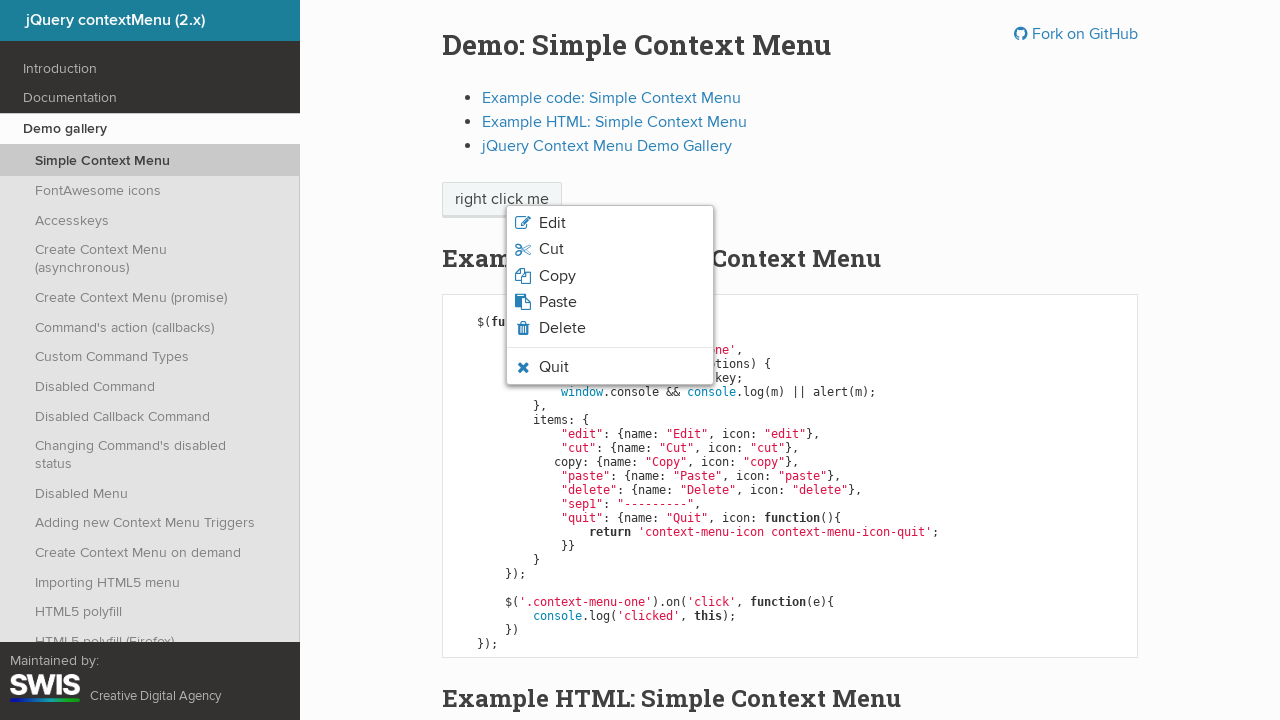

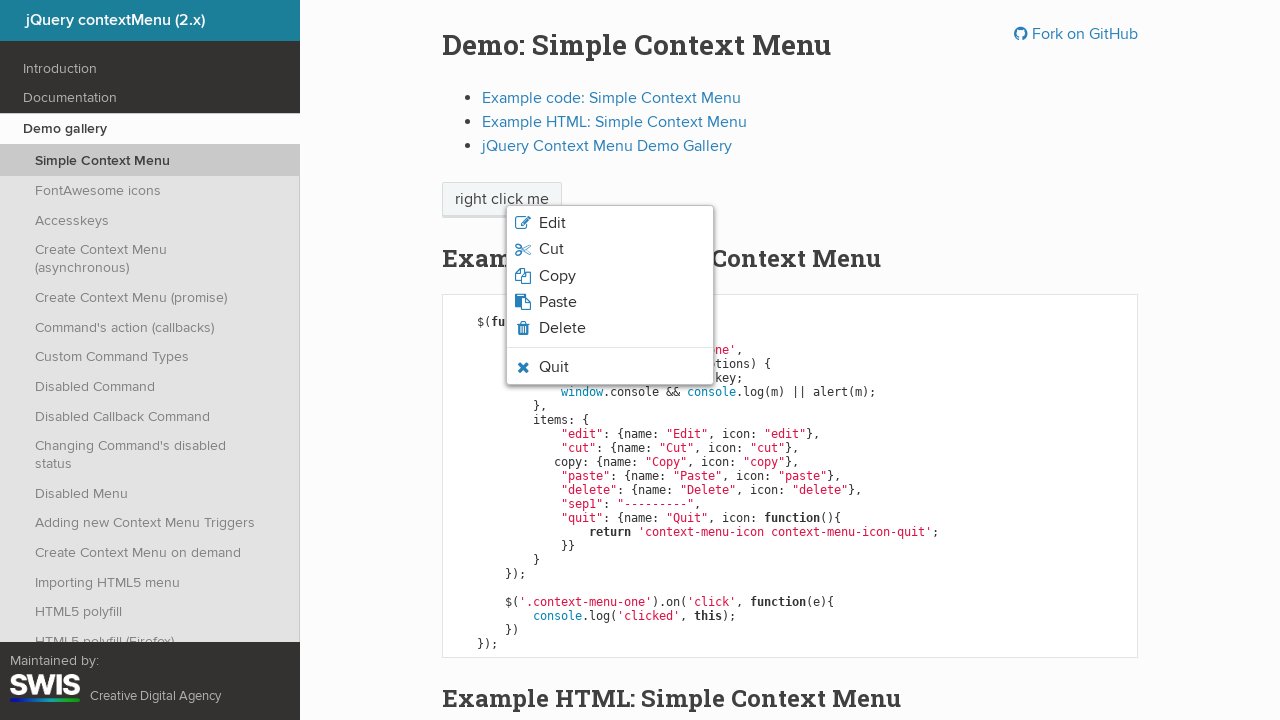